Tests window handling functionality by clicking a link that opens a new window and switching between windows

Starting URL: http://the-internet.herokuapp.com/windows

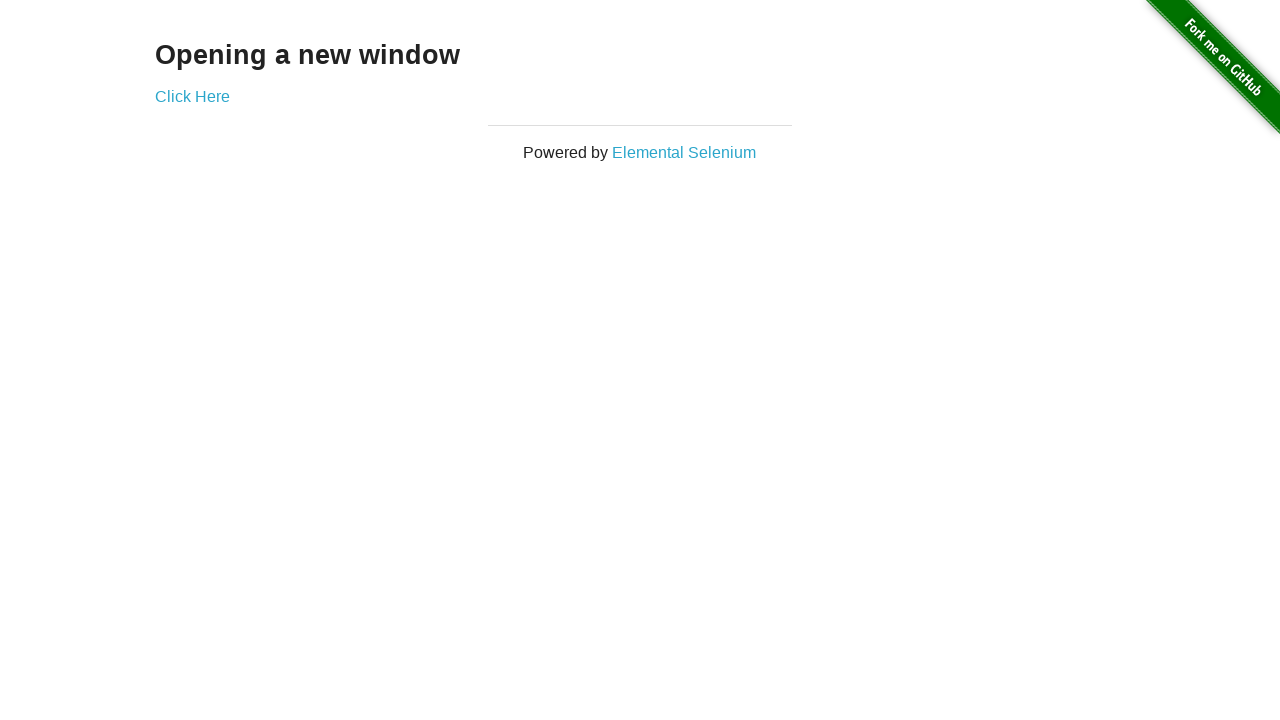

Stored reference to parent window
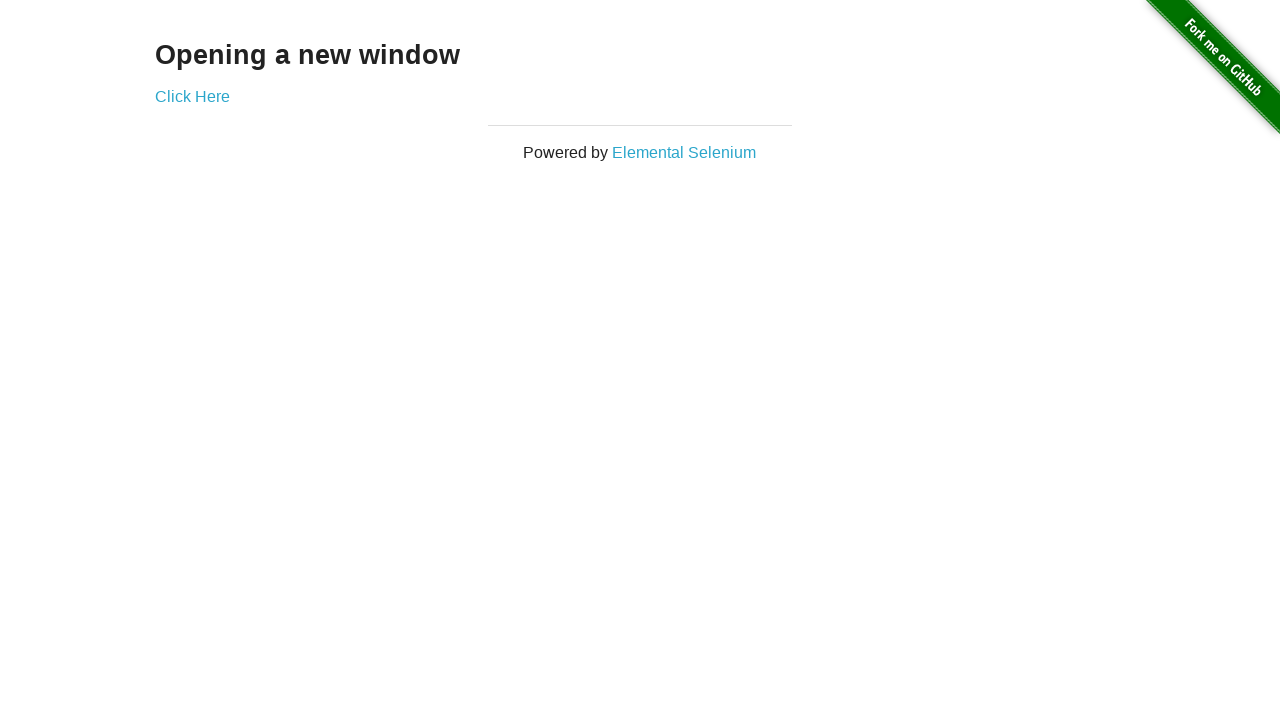

Clicked link to open new window at (192, 96) on xpath=//a[@href='/windows/new']
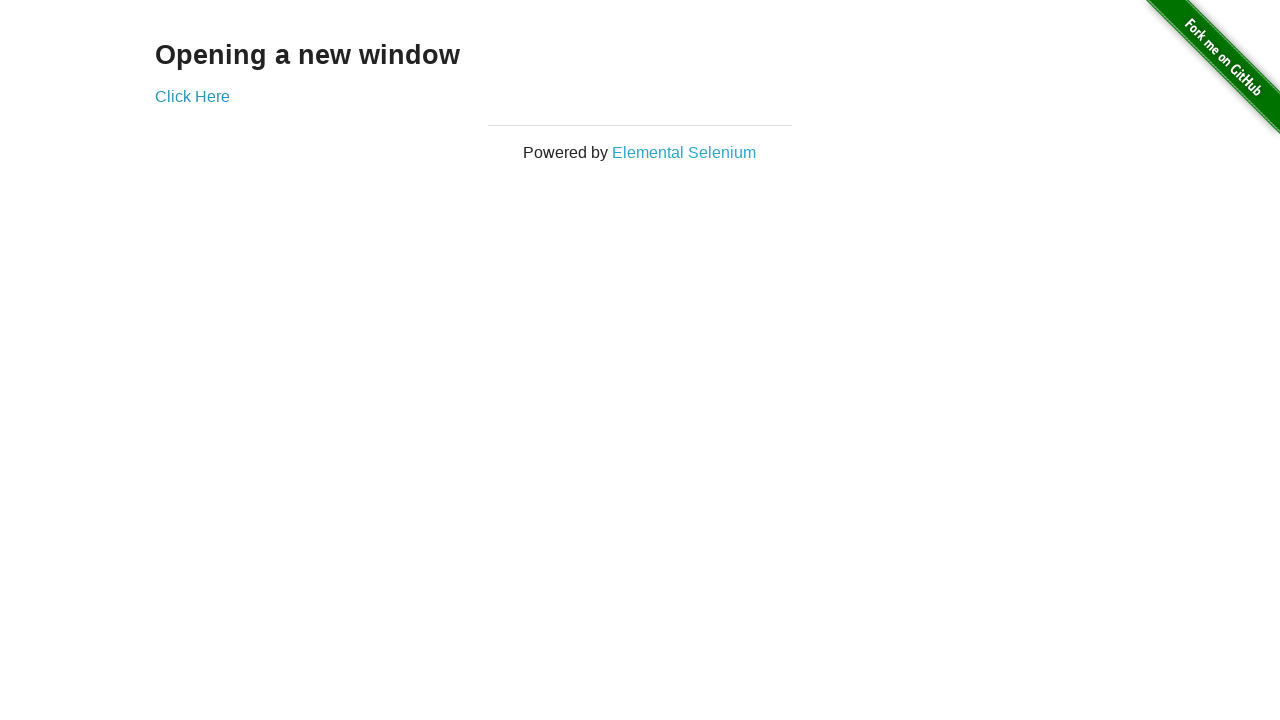

New window opened and captured
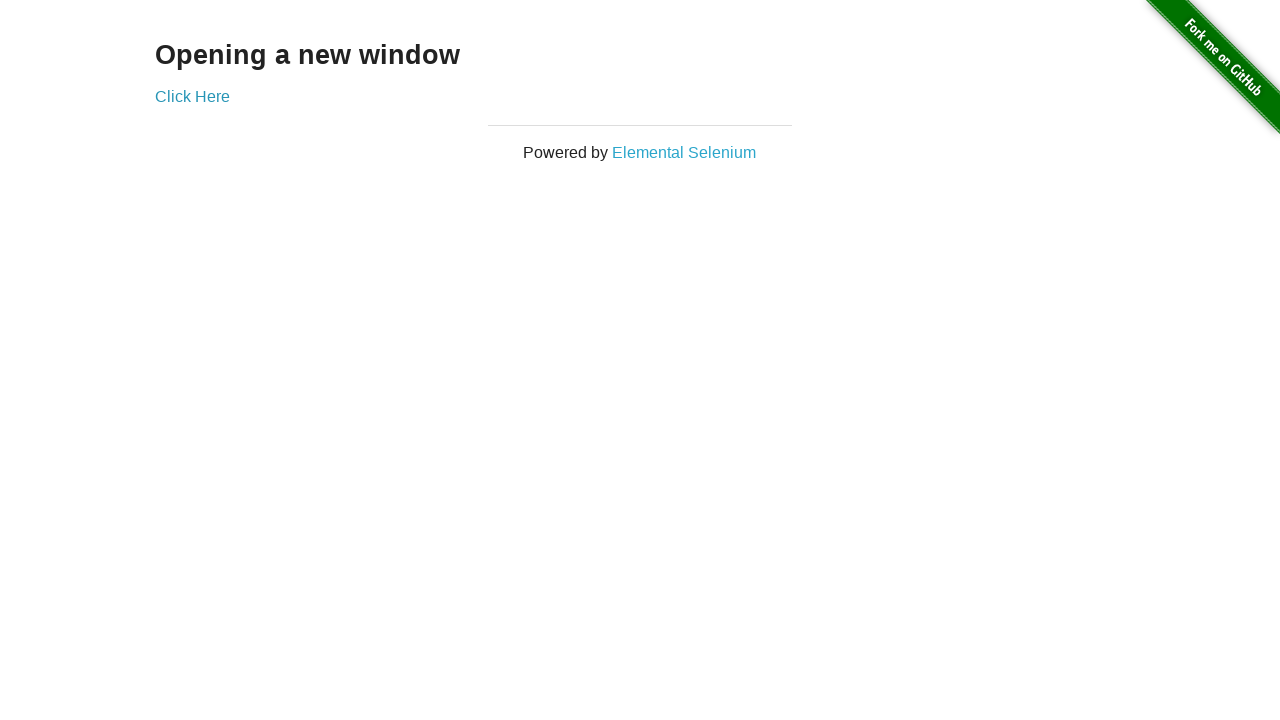

Retrieved parent page title: The Internet
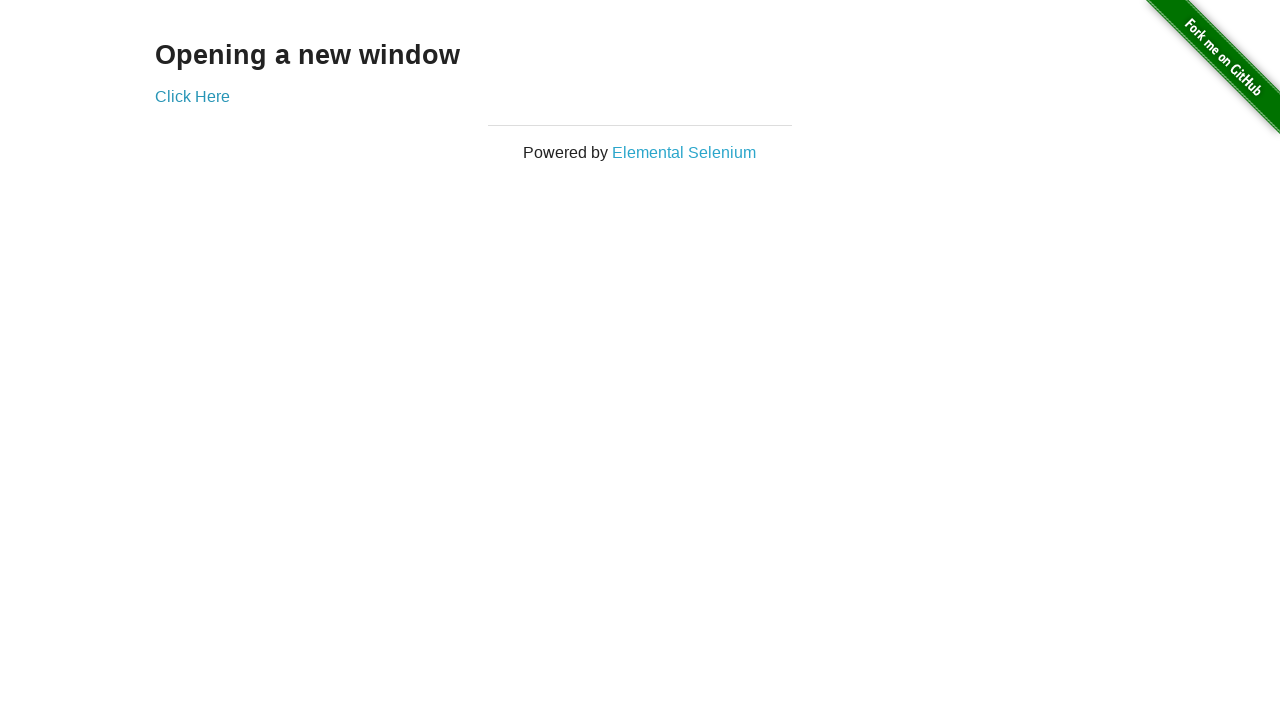

Retrieved new page title: New Window
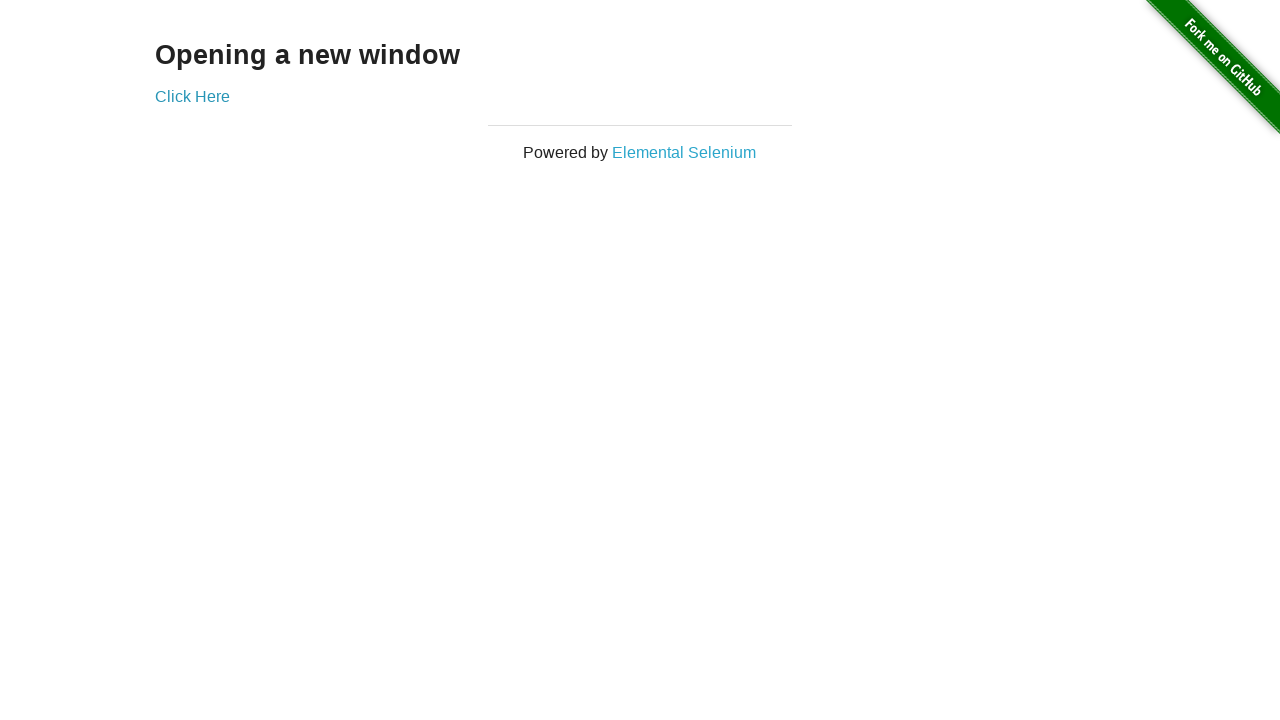

Switched back to parent window
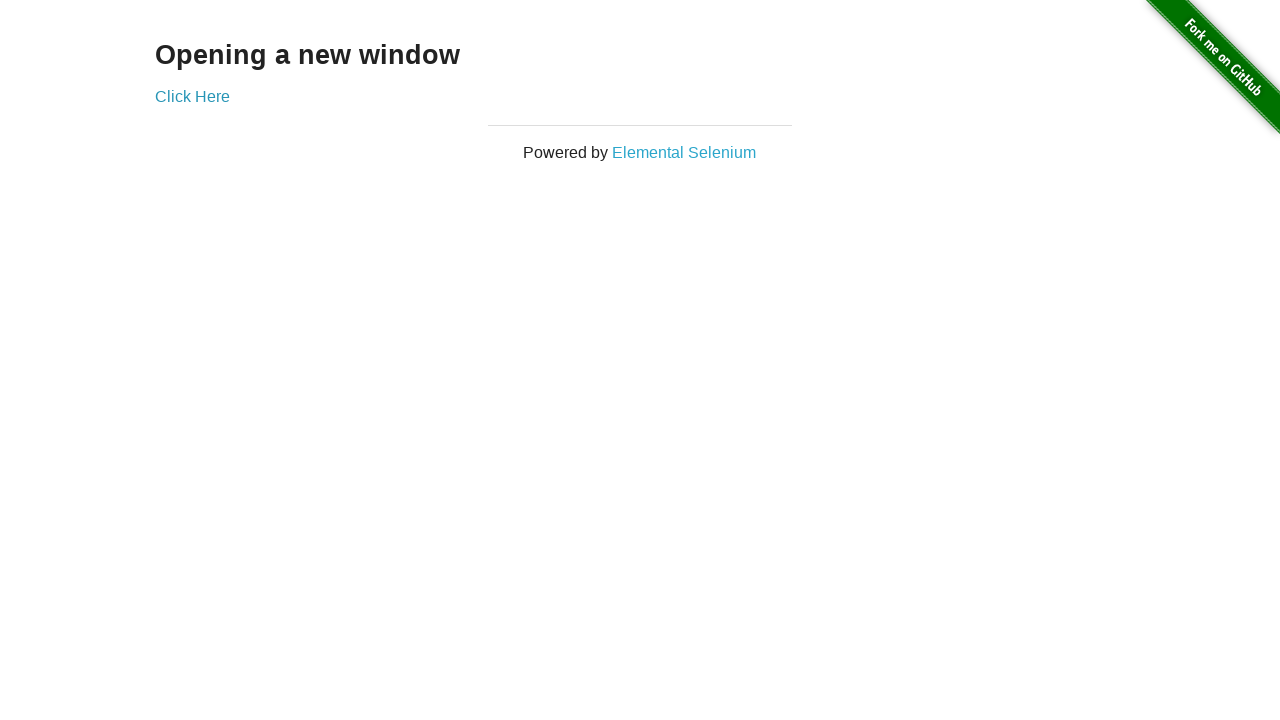

Closed new window
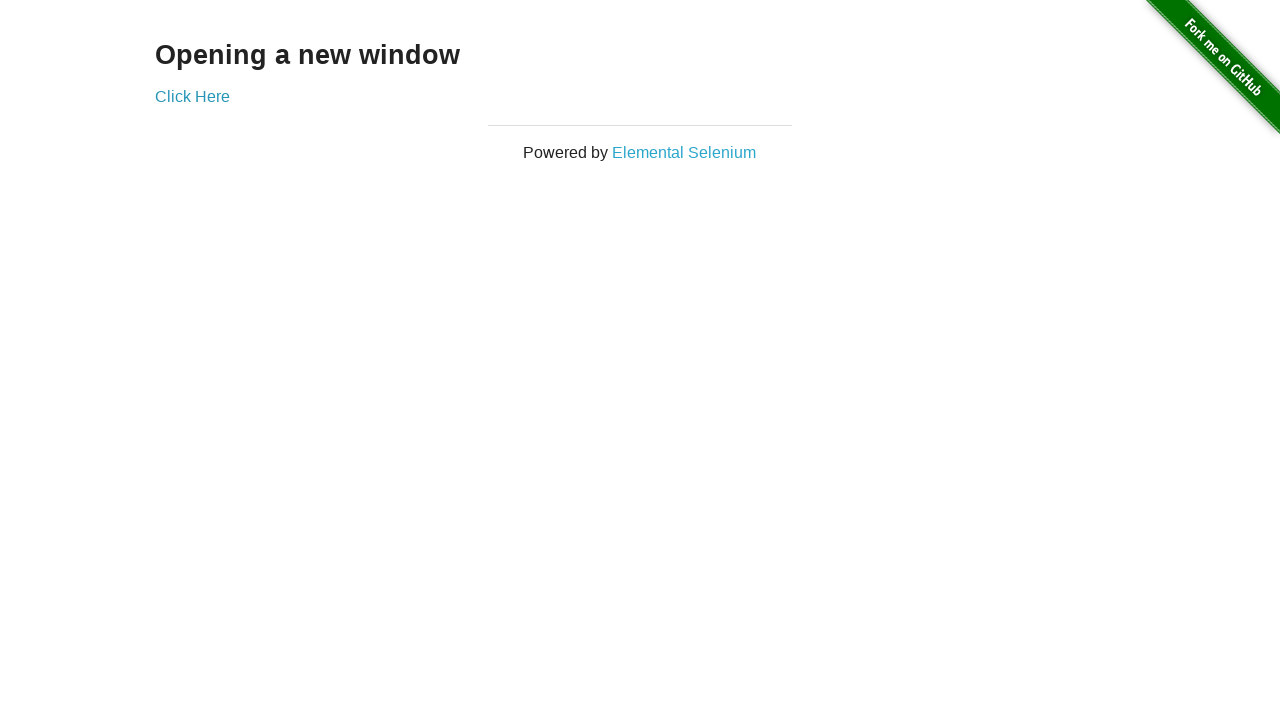

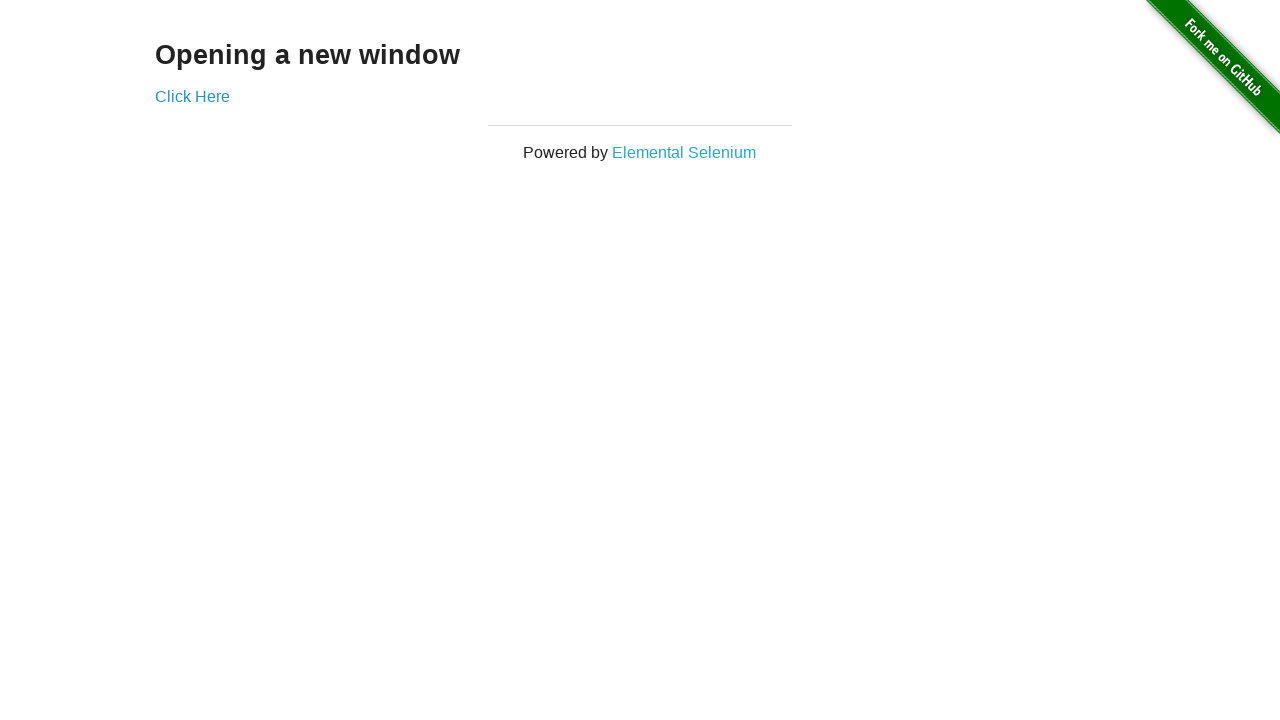